Tests typing text into an enabled input field

Starting URL: https://www.letskodeit.com/practice

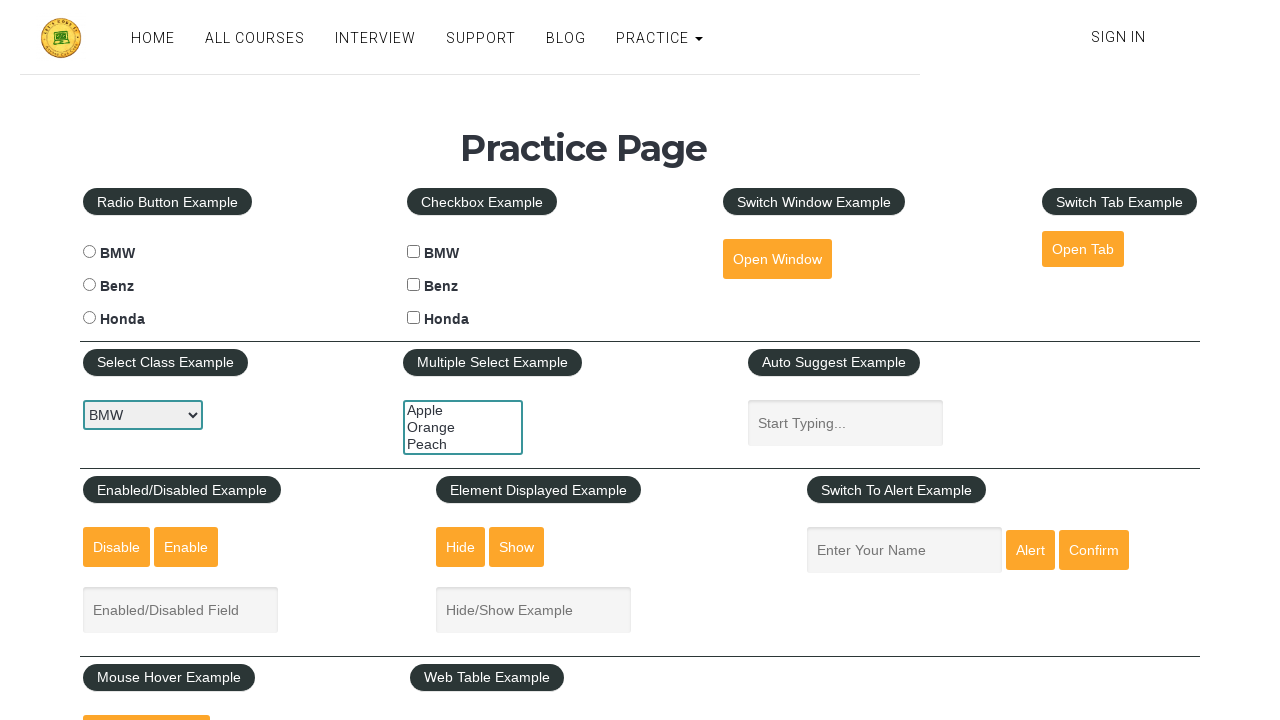

Typed 'TestUser247' into the enabled input field on input#enabled-example-input
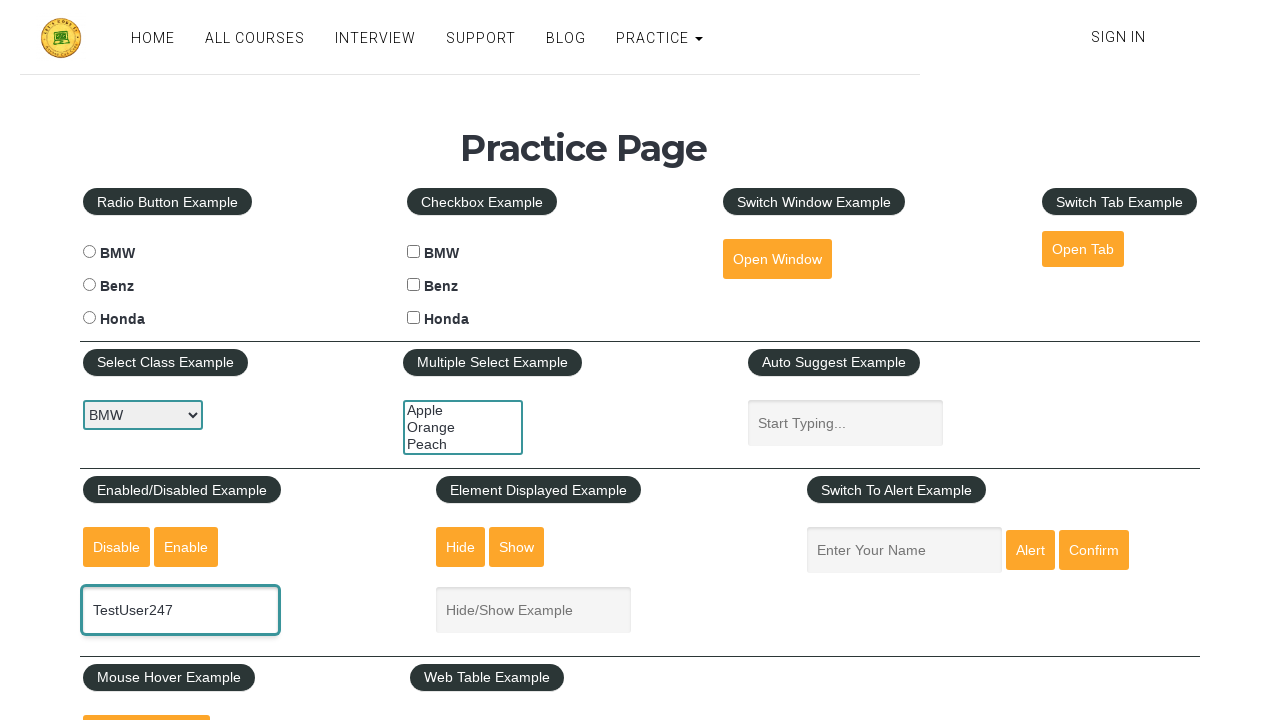

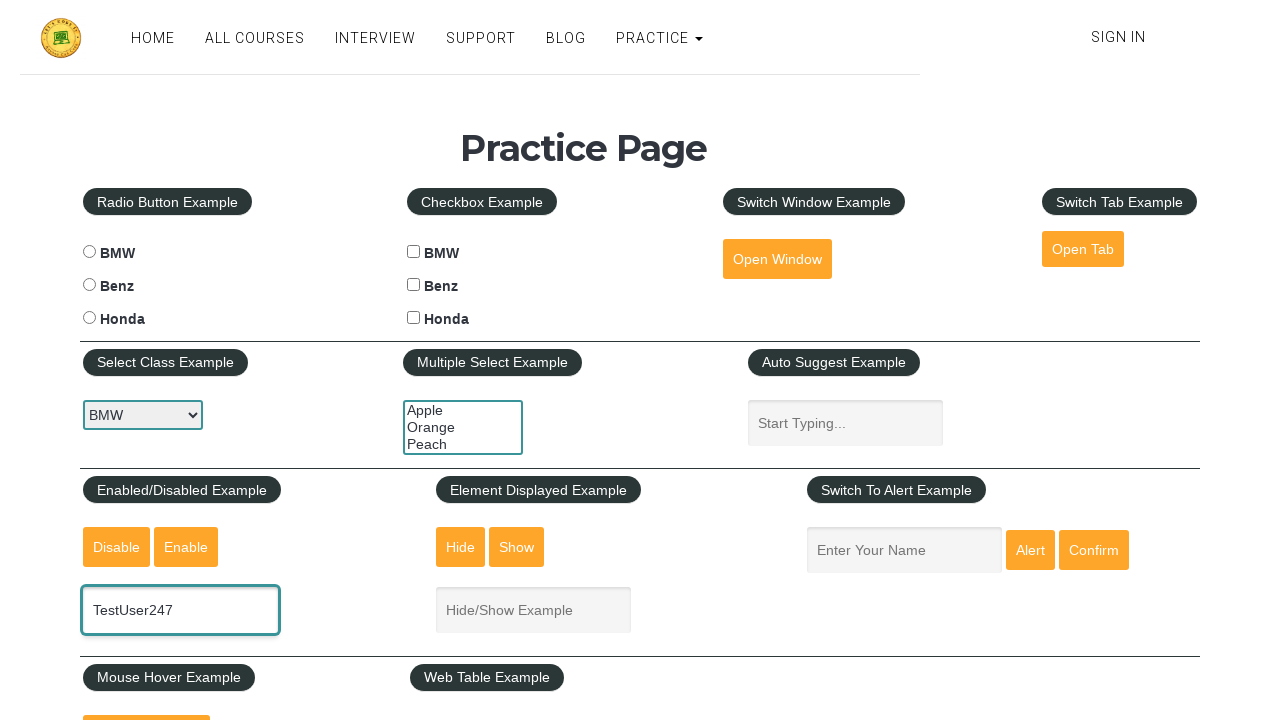